Tests jQuery UI draggable functionality by dragging an element to a new position using x,y coordinates

Starting URL: https://jqueryui.com/draggable/

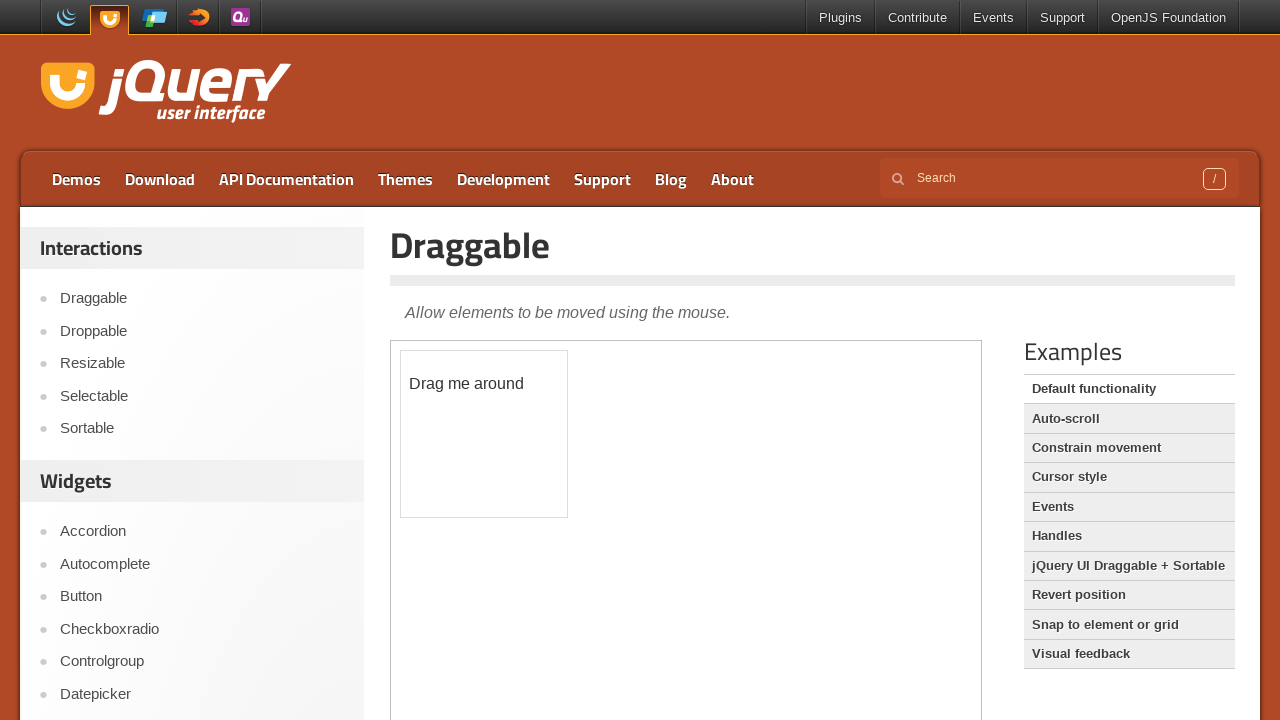

Navigated to jQuery UI draggable demo page
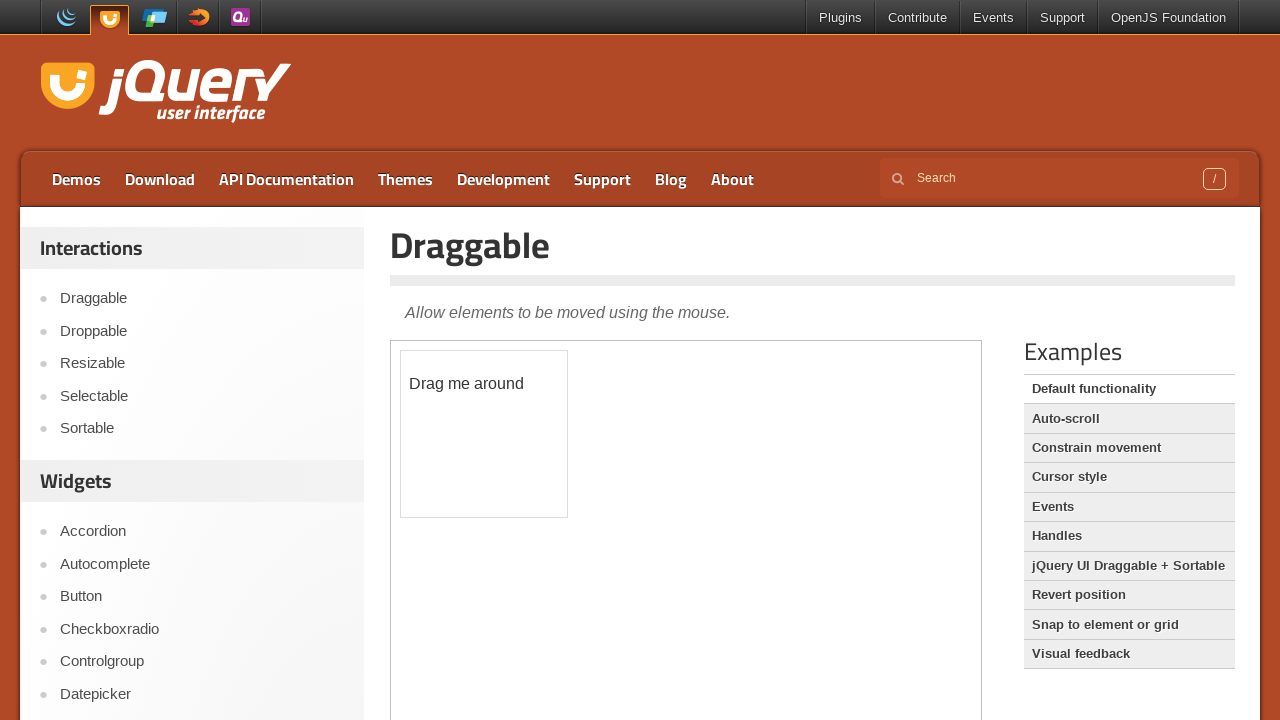

Located iframe containing draggable demo
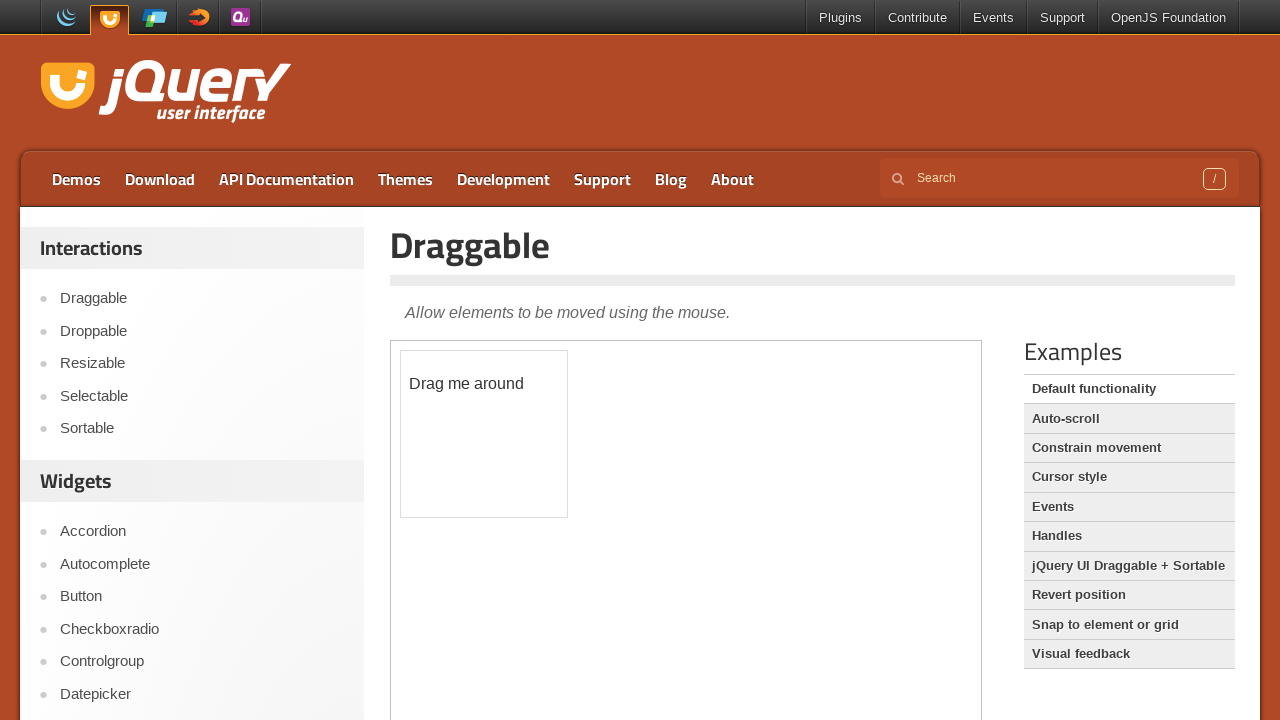

Located draggable element with id 'draggable'
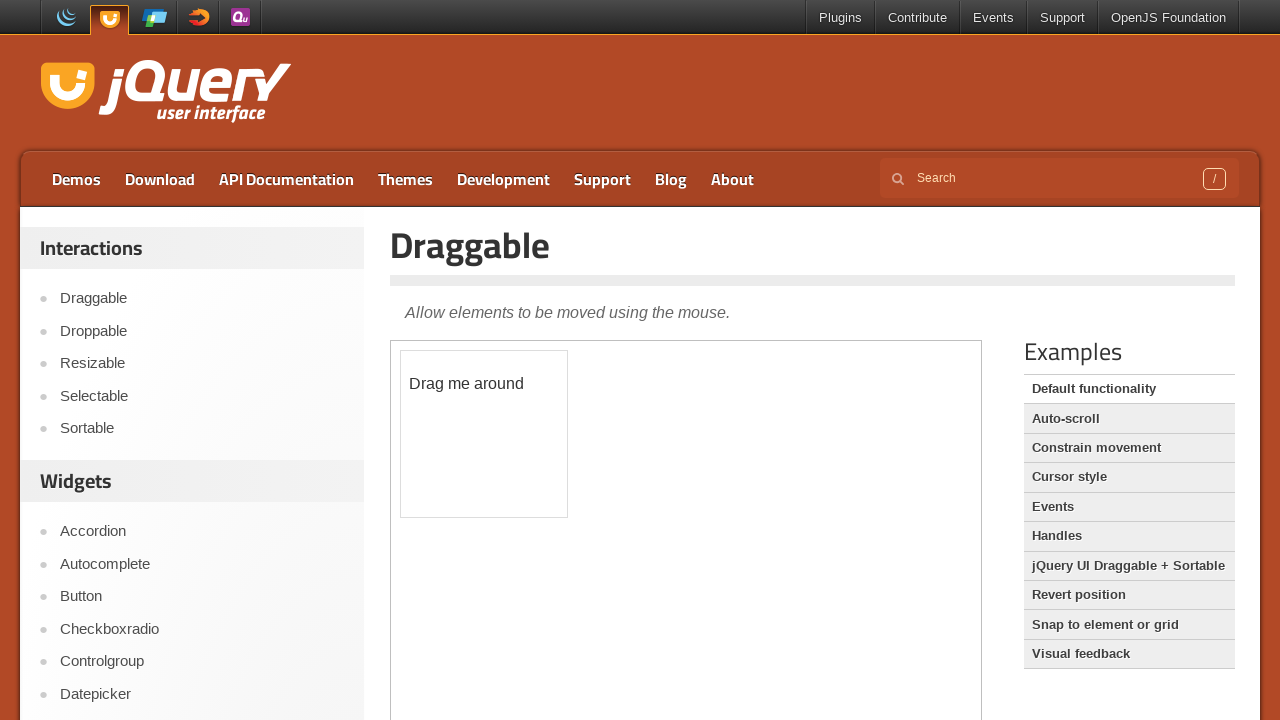

Retrieved bounding box of draggable element
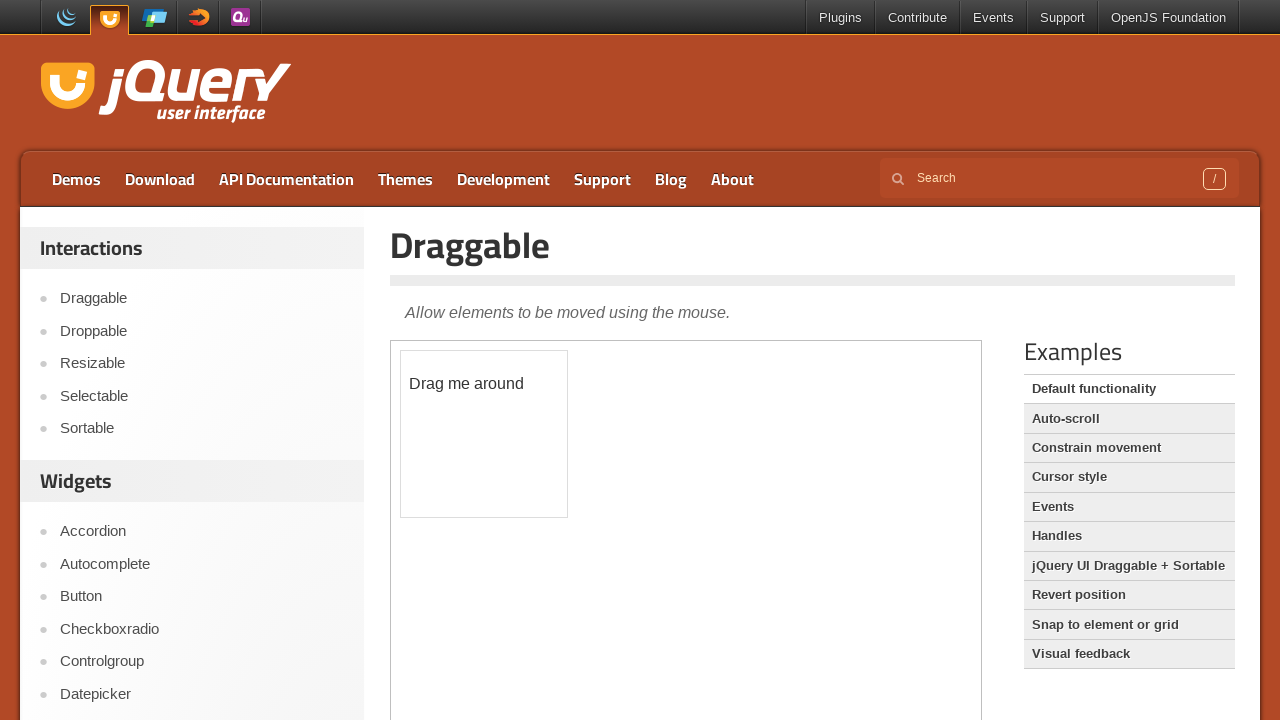

Moved mouse to center of draggable element at (484, 434)
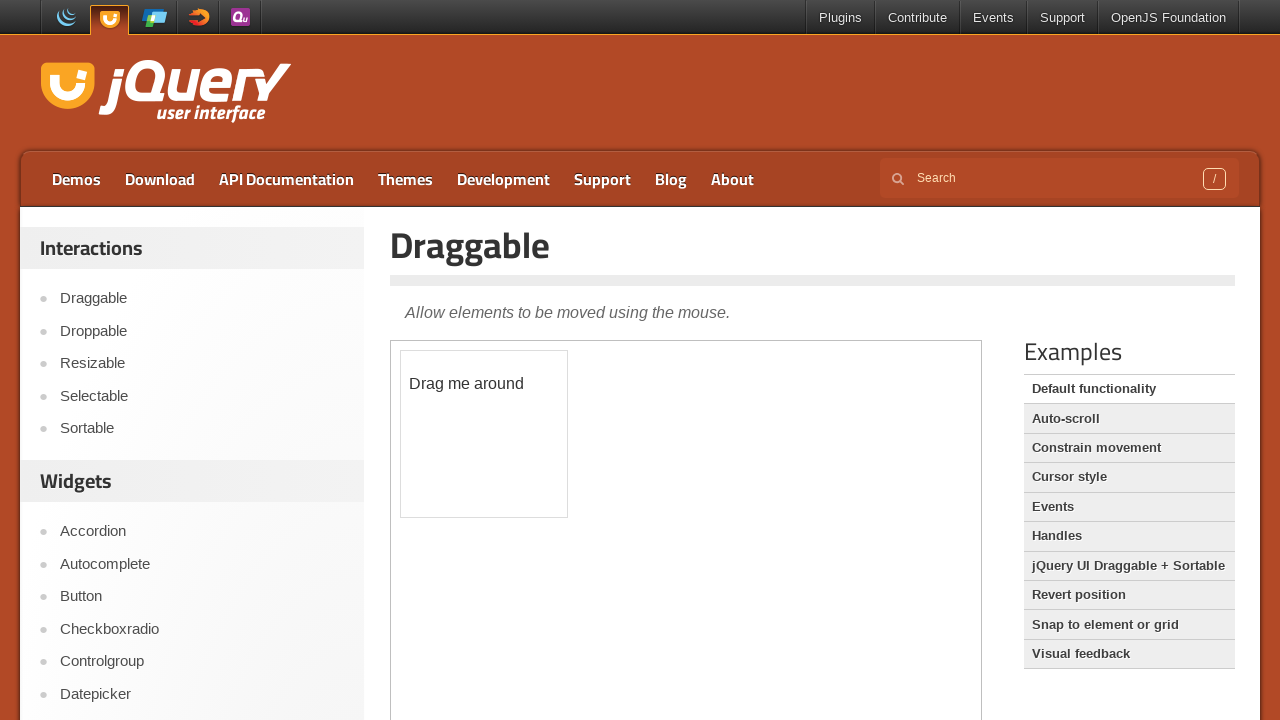

Pressed mouse button down on draggable element at (484, 434)
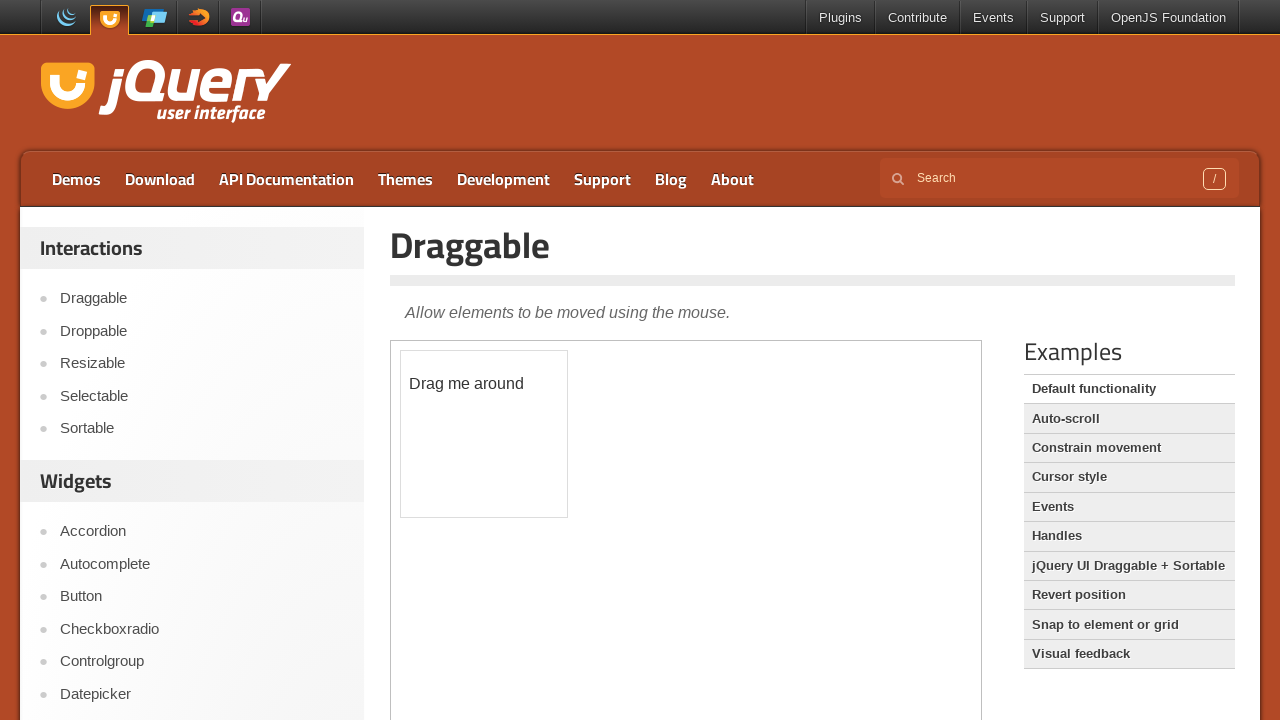

Dragged element 200px right and 100px down at (684, 534)
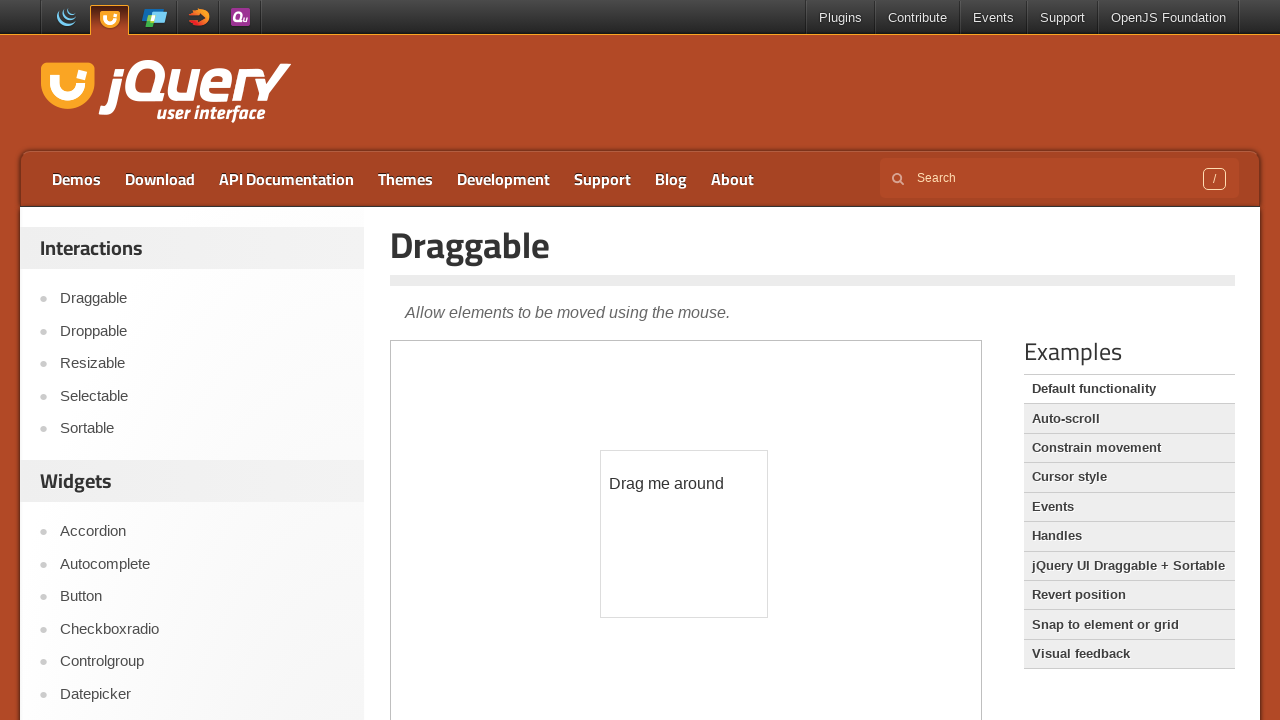

Released mouse button, completing the drag operation at (684, 534)
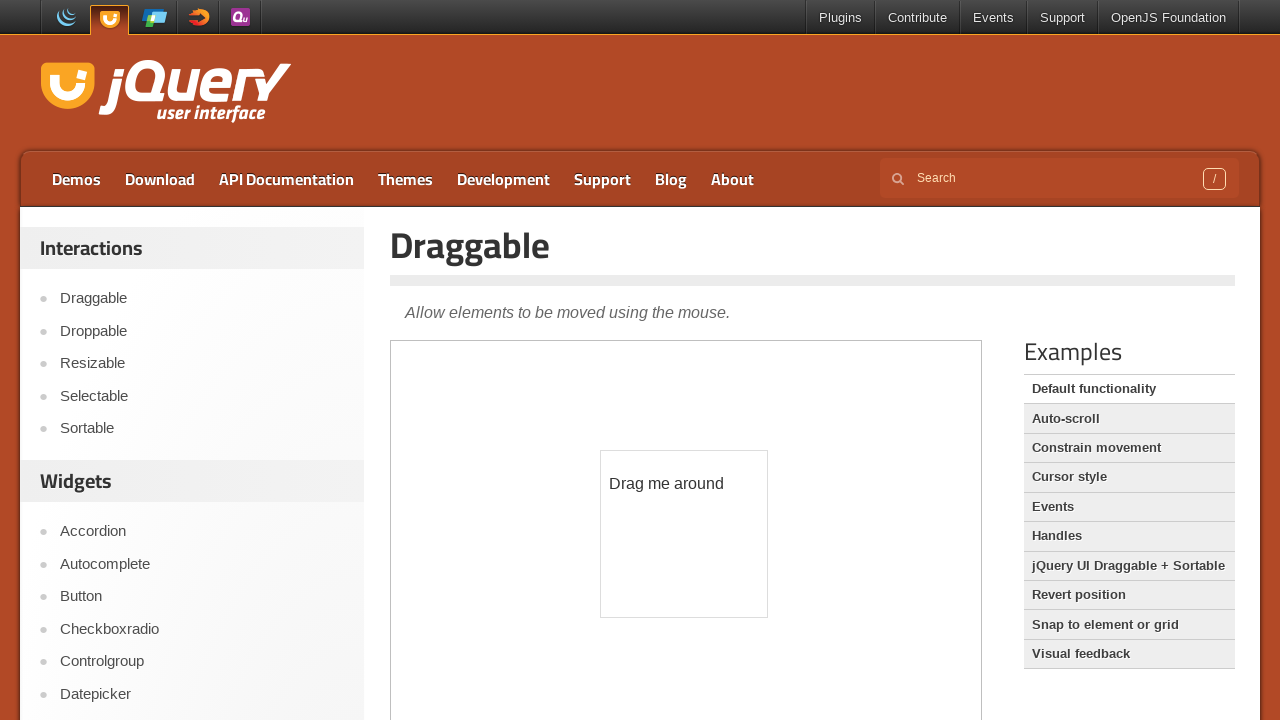

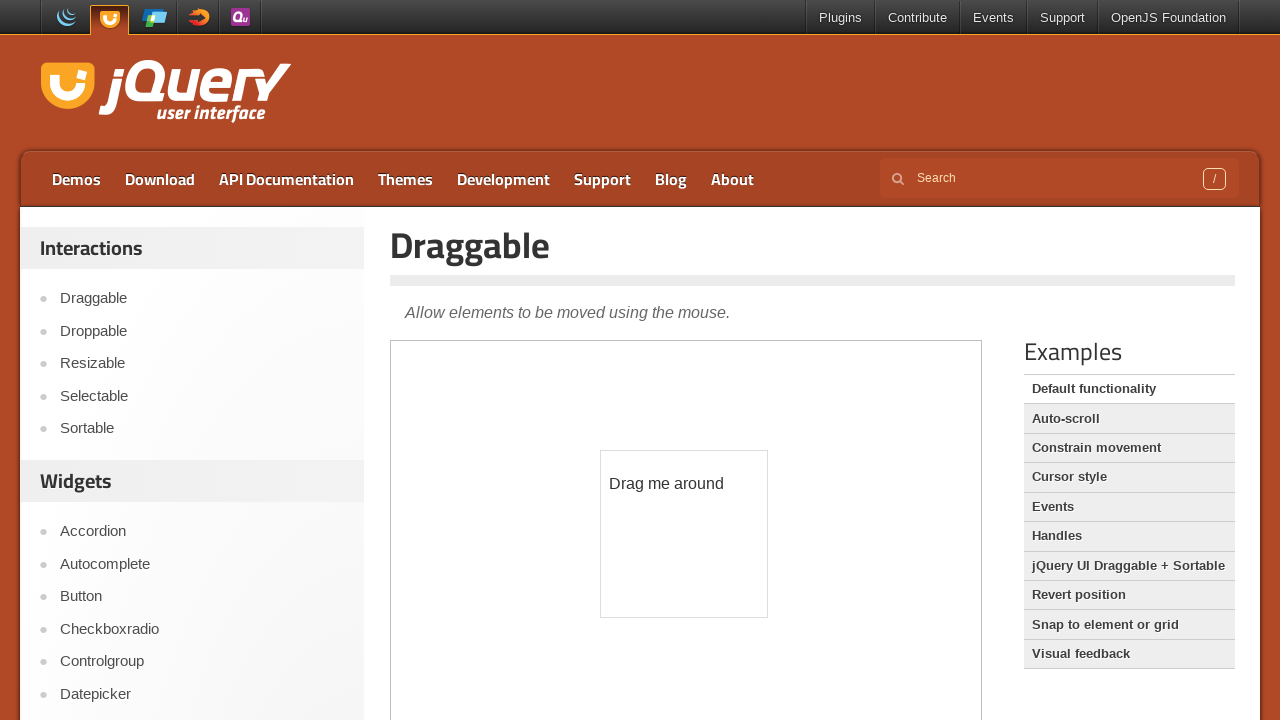